Tests mouse leave functionality by hovering over a button and then moving away to trigger the leave event

Starting URL: https://testpages.eviltester.com/styled/events/javascript-events.html

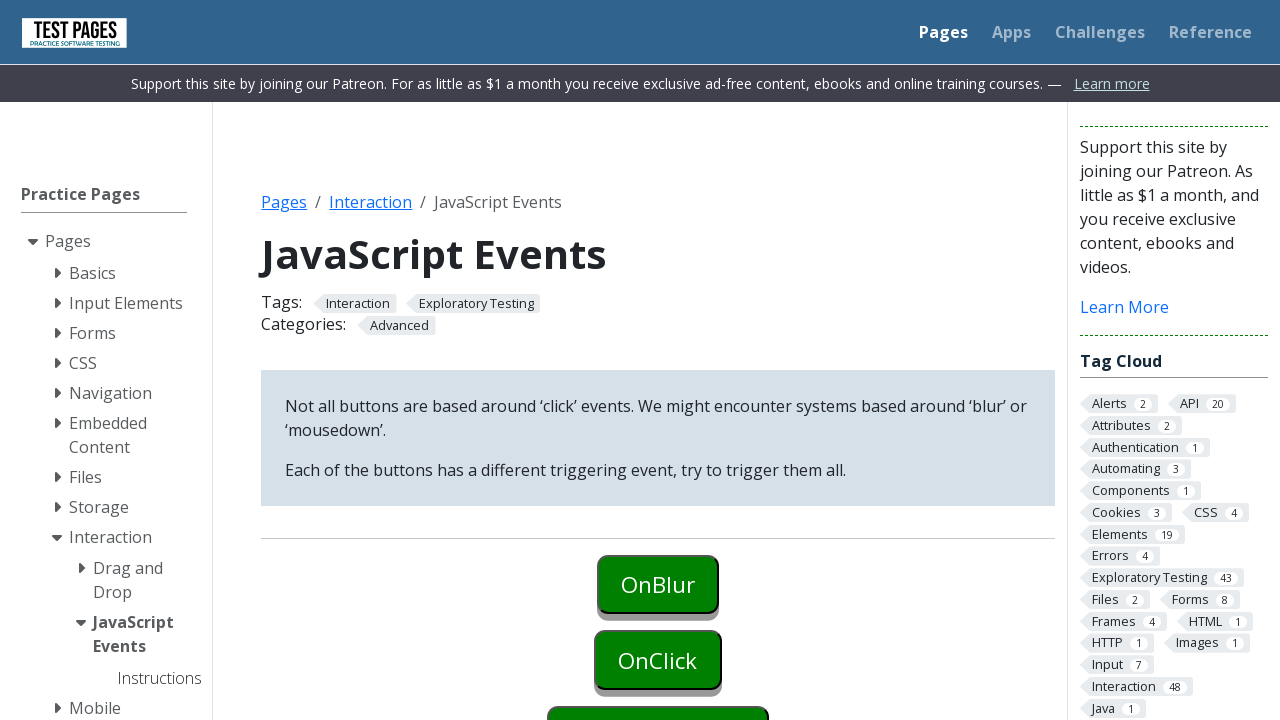

Navigated to JavaScript events test page
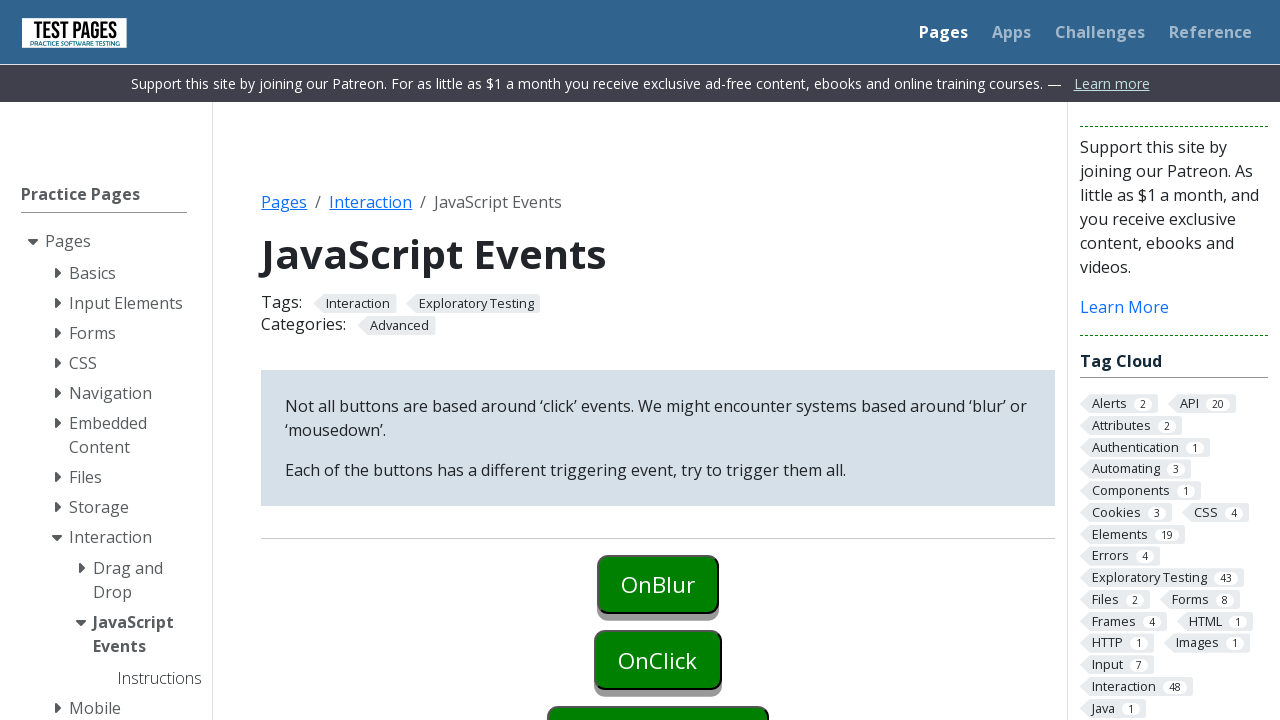

Hovered over the onmouseleave button at (658, 360) on xpath=//button[@id='onmouseleave']
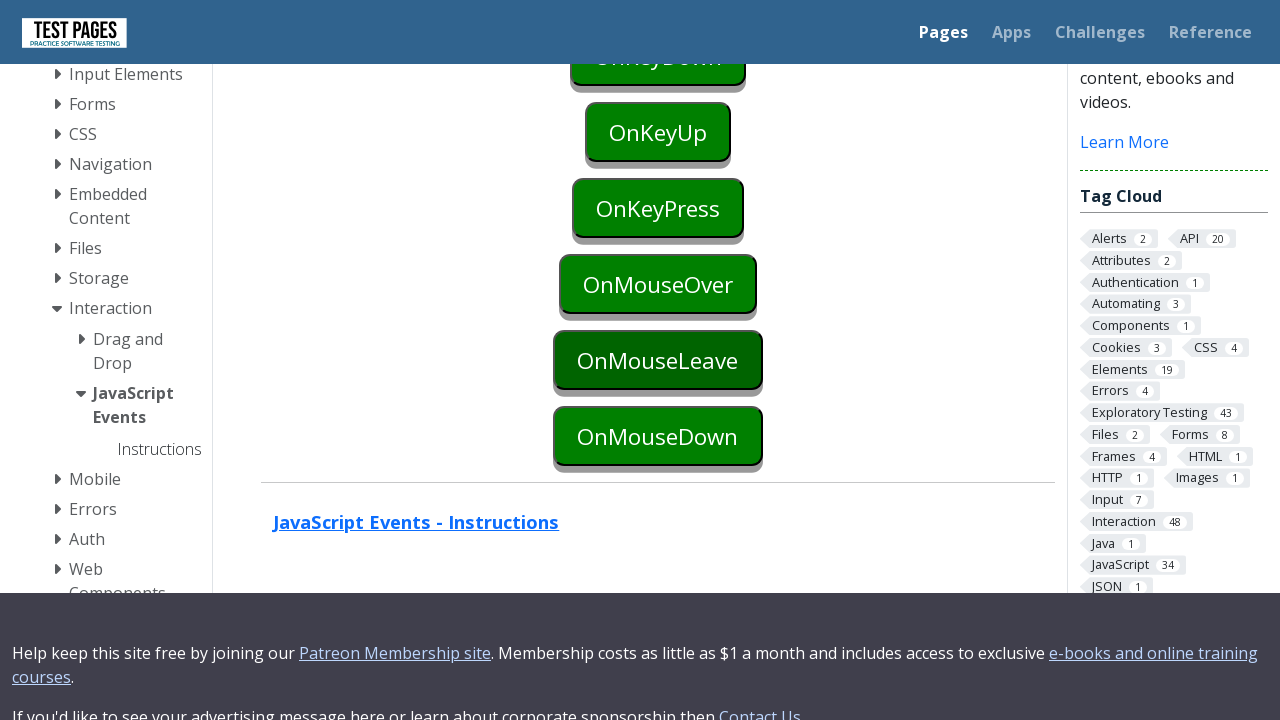

Moved mouse away from button to trigger mouse leave event at (640, 360) on xpath=//html
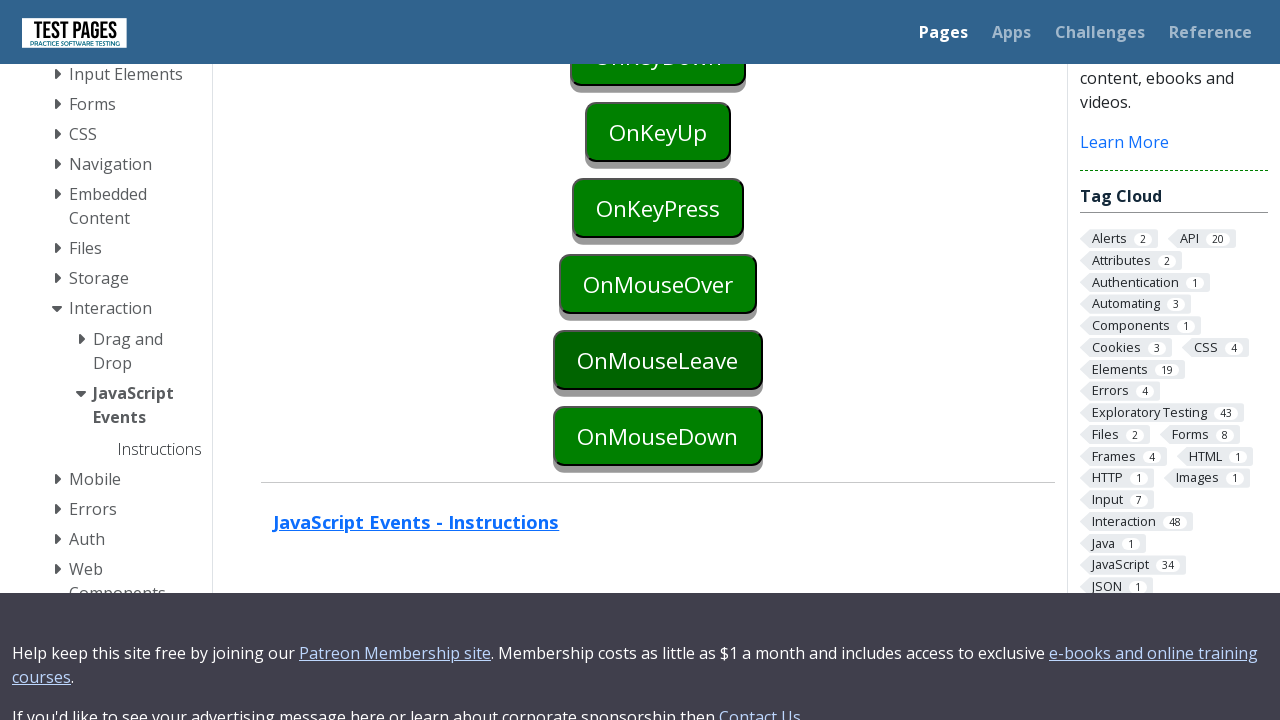

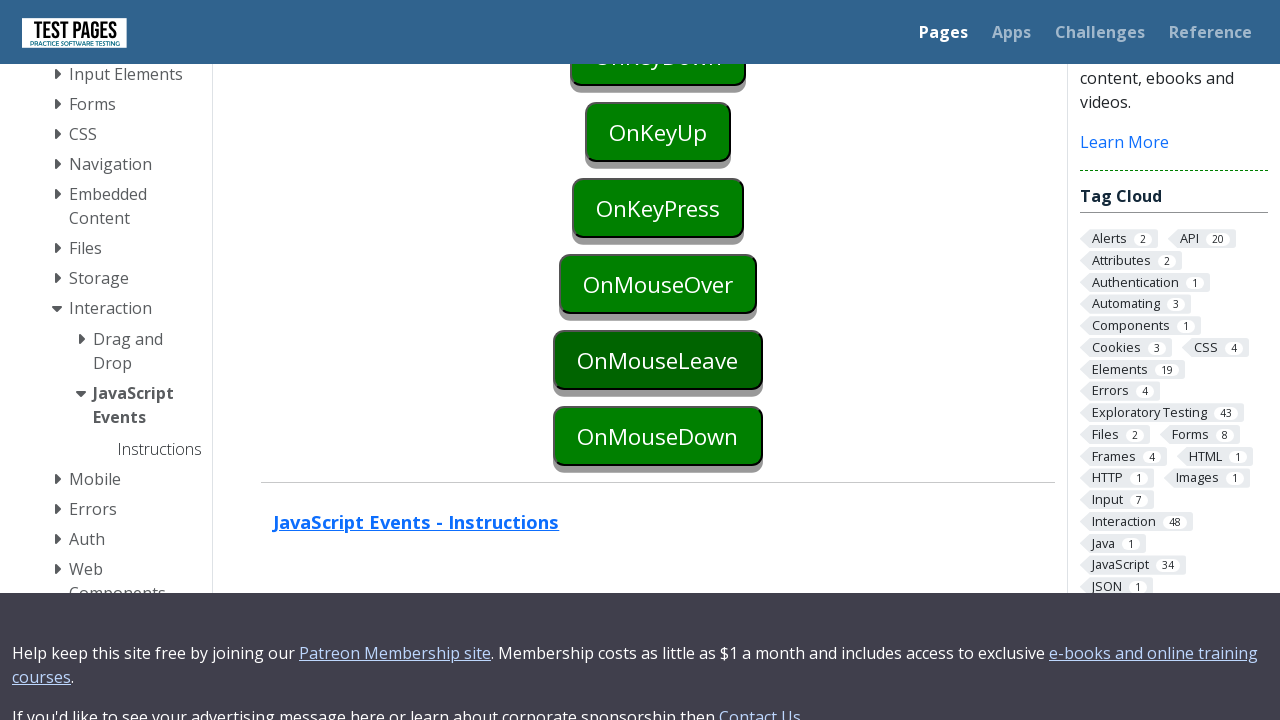